Tests JavaScript confirmation alert by clicking a button, accepting the alert to verify "Ok" message, then clicking again and dismissing to verify "Cancel" message.

Starting URL: https://loopcamp.vercel.app/javascript-alerts.html

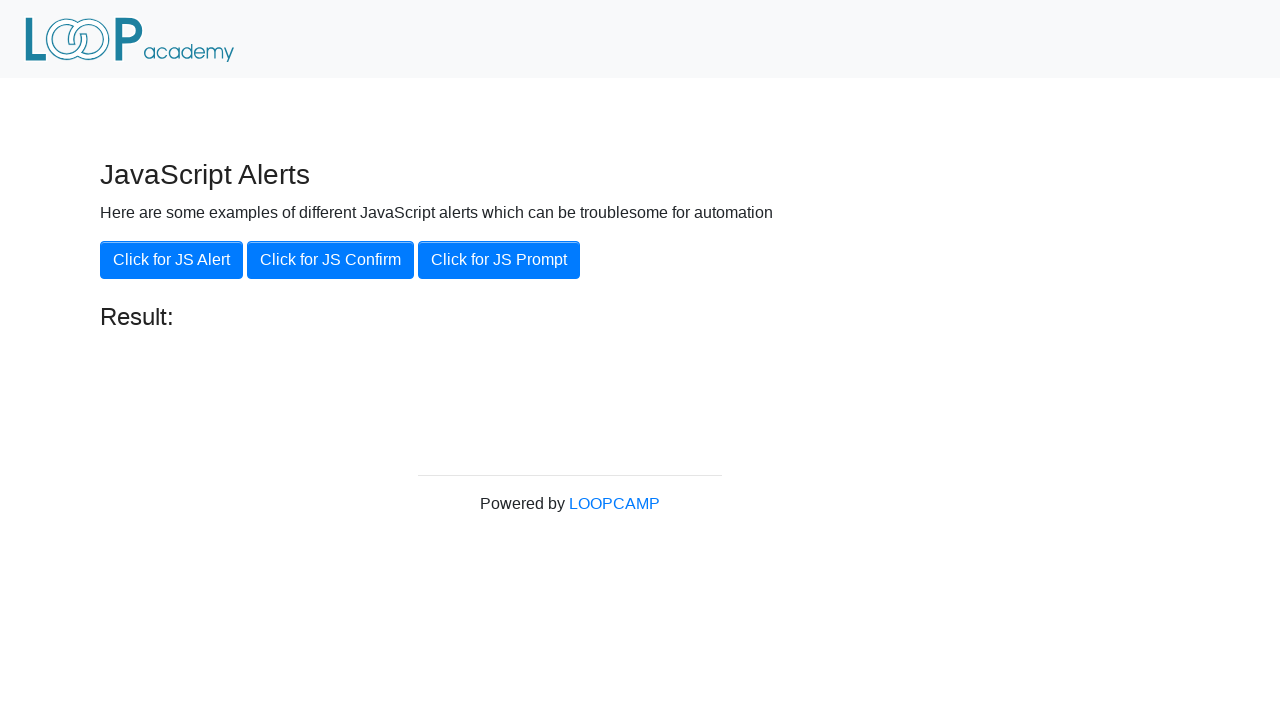

Set up dialog handler to accept confirmation alert
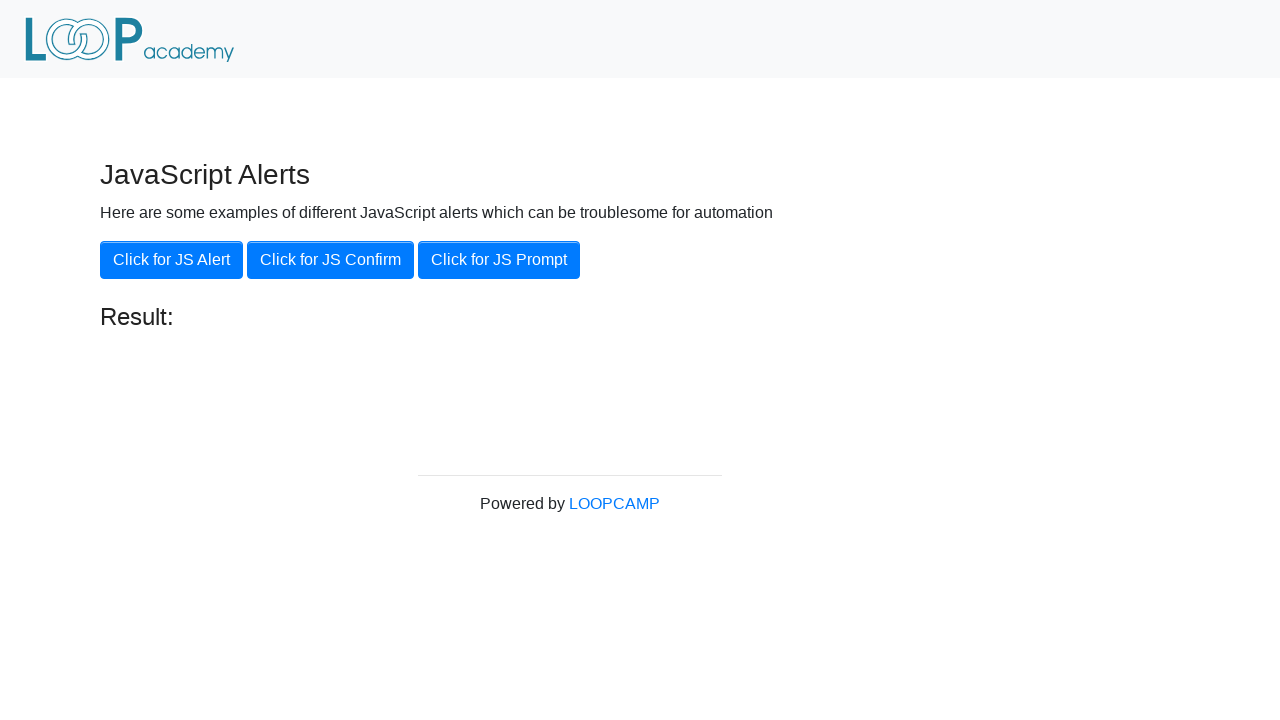

Clicked 'Click for JS Confirm' button to trigger confirmation alert at (330, 260) on xpath=//button[contains(text(),'Click for JS Confirm')]
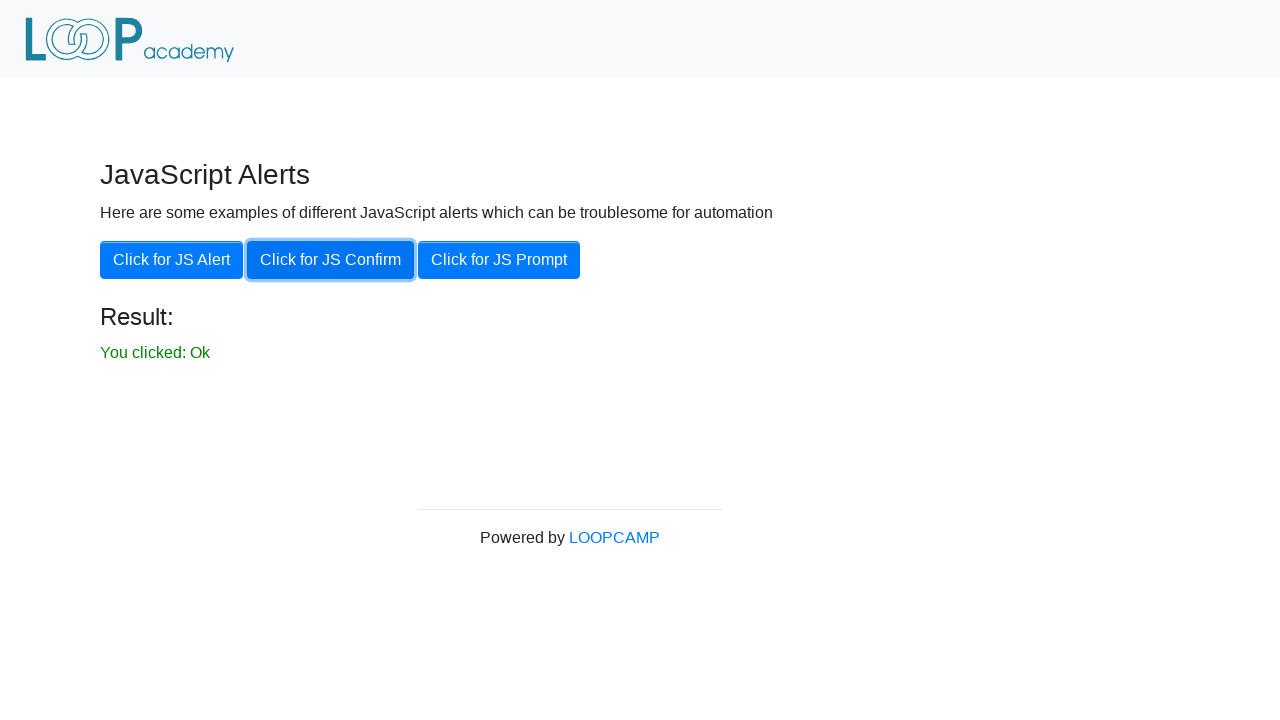

Result element appeared after accepting alert
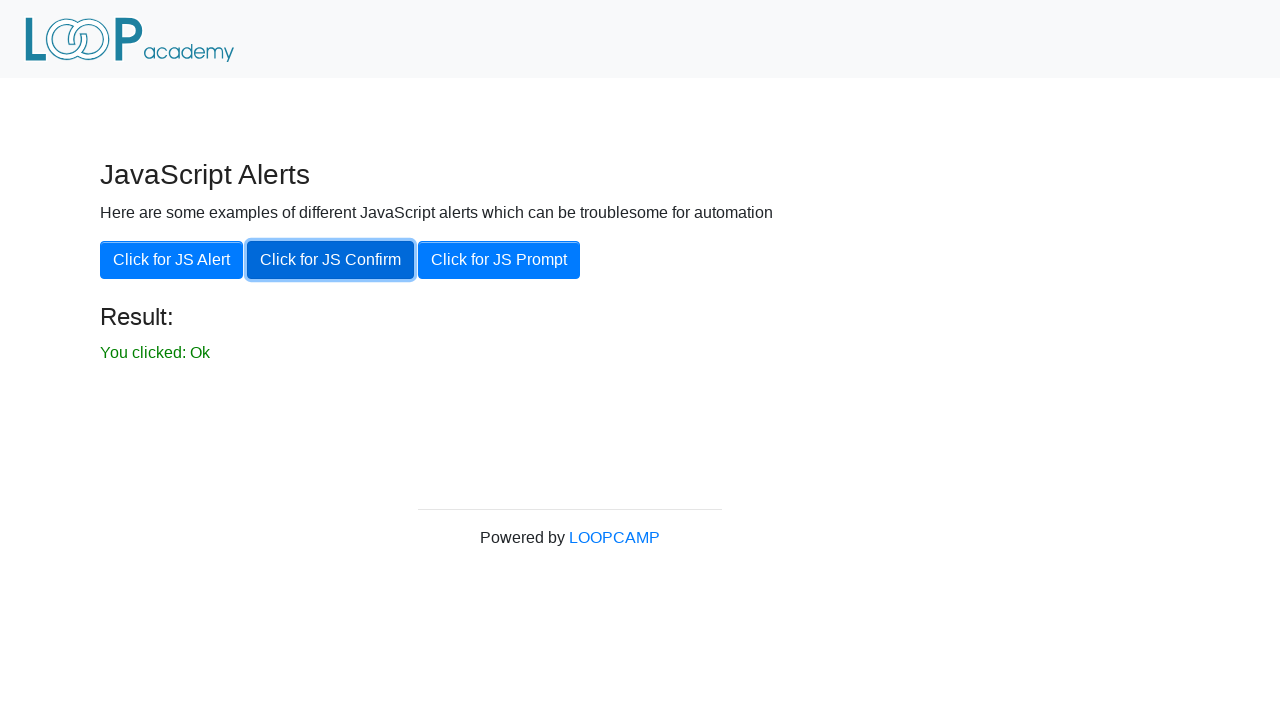

Retrieved result text: 'You clicked: Ok'
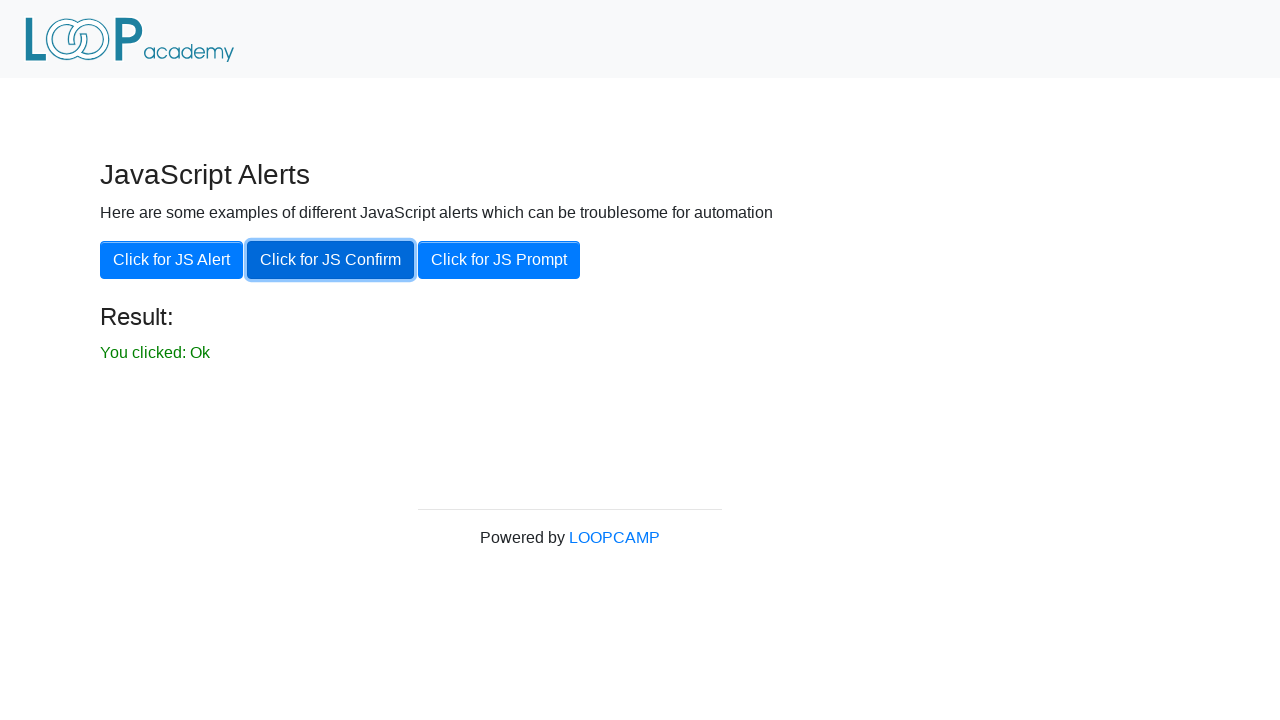

Verified 'You clicked: Ok' message after accepting alert
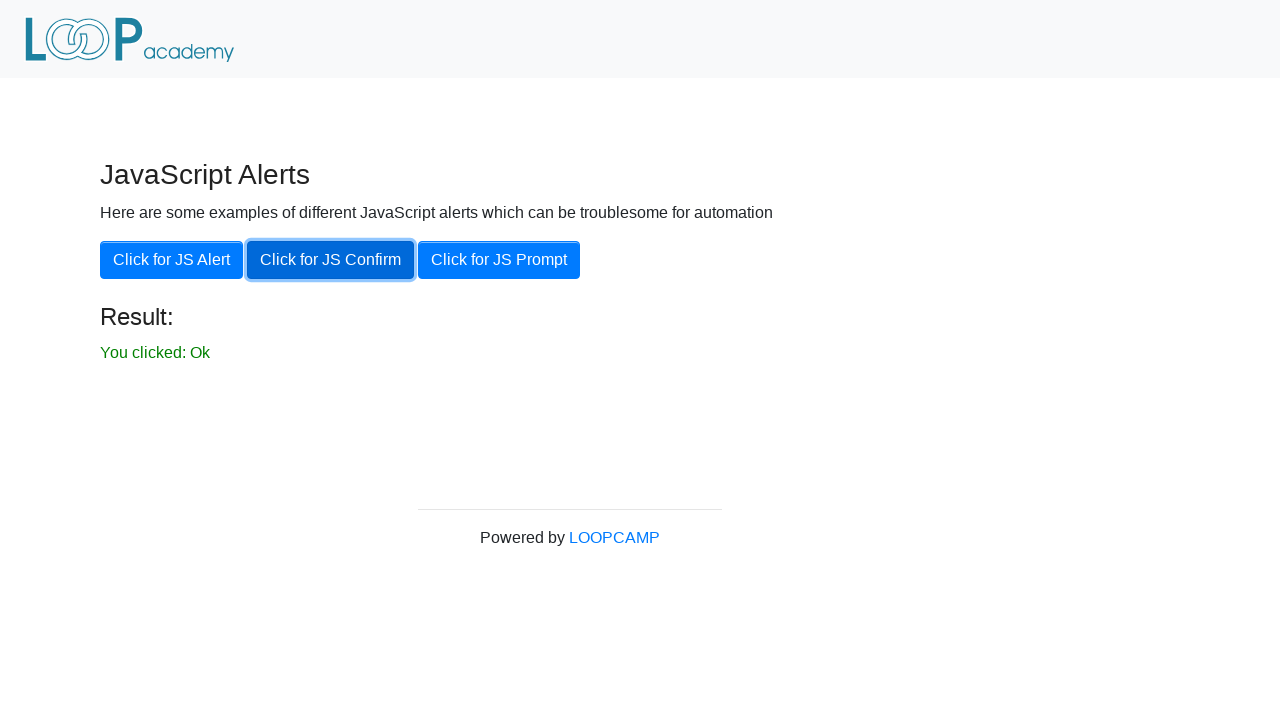

Set up dialog handler to dismiss confirmation alert
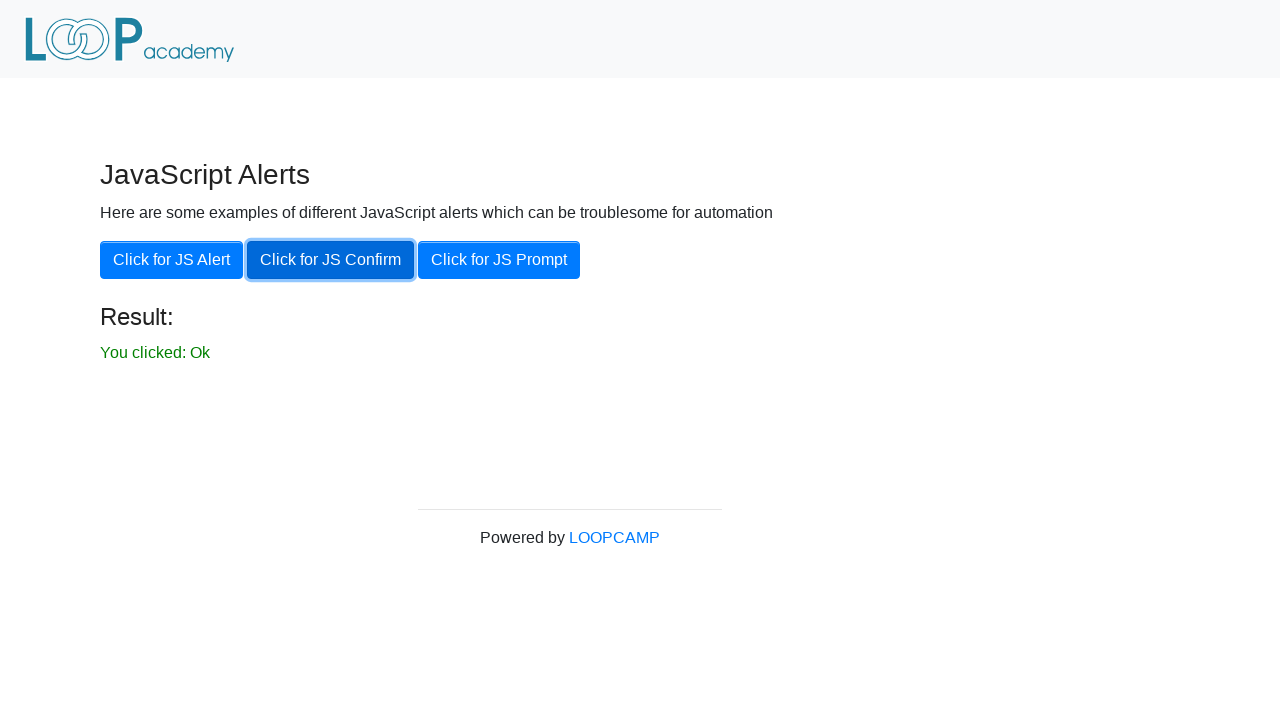

Clicked 'Click for JS Confirm' button again to trigger second confirmation alert at (330, 260) on xpath=//button[contains(text(),'Click for JS Confirm')]
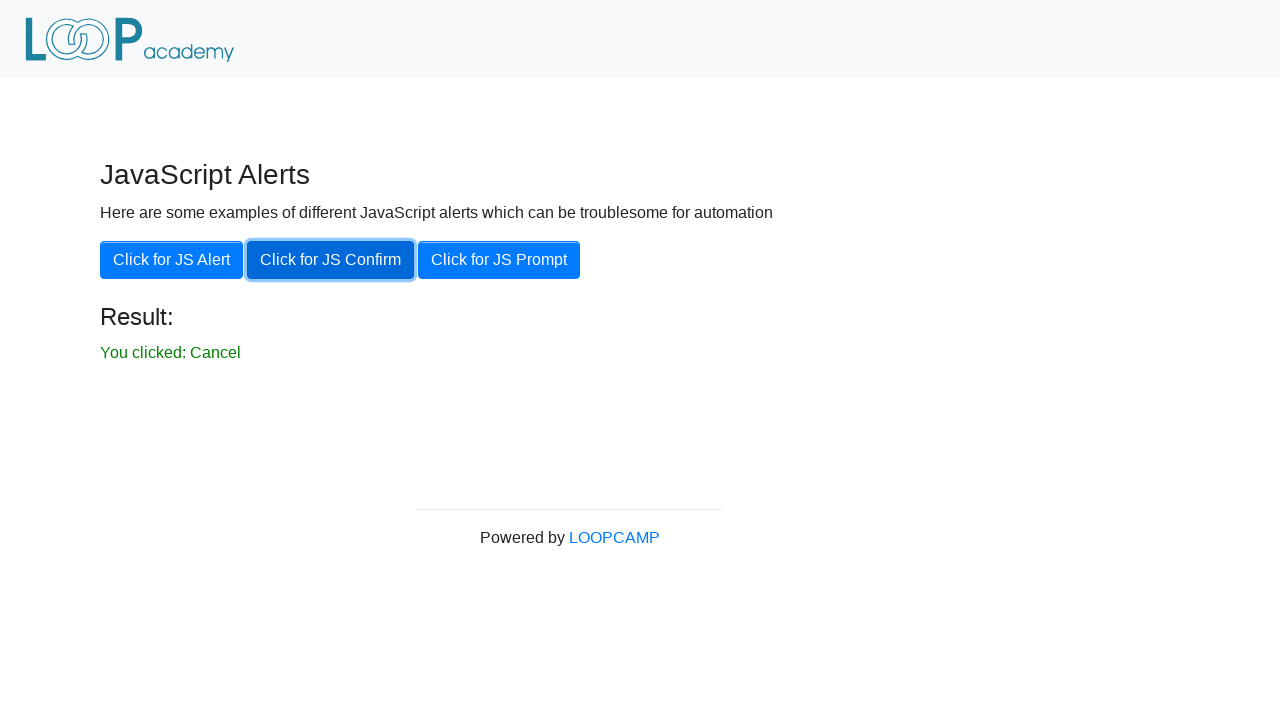

Waited 500ms for result to update after dismissing alert
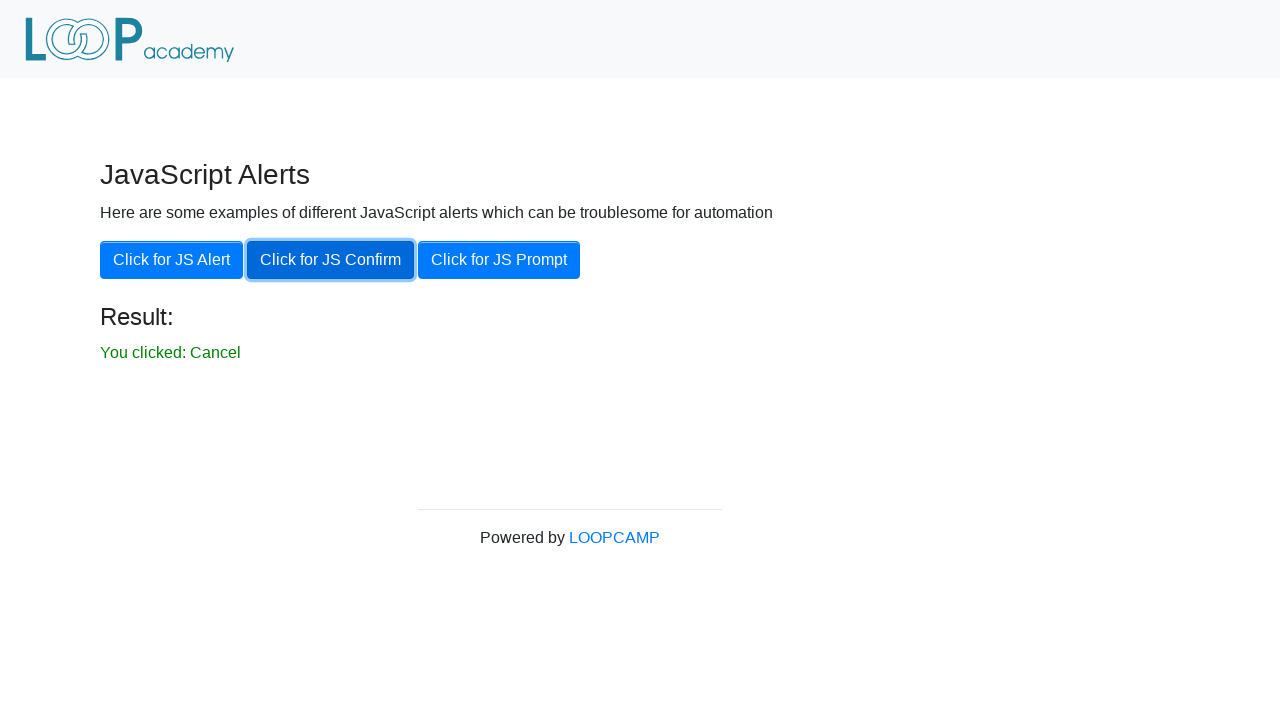

Retrieved result text: 'You clicked: Cancel'
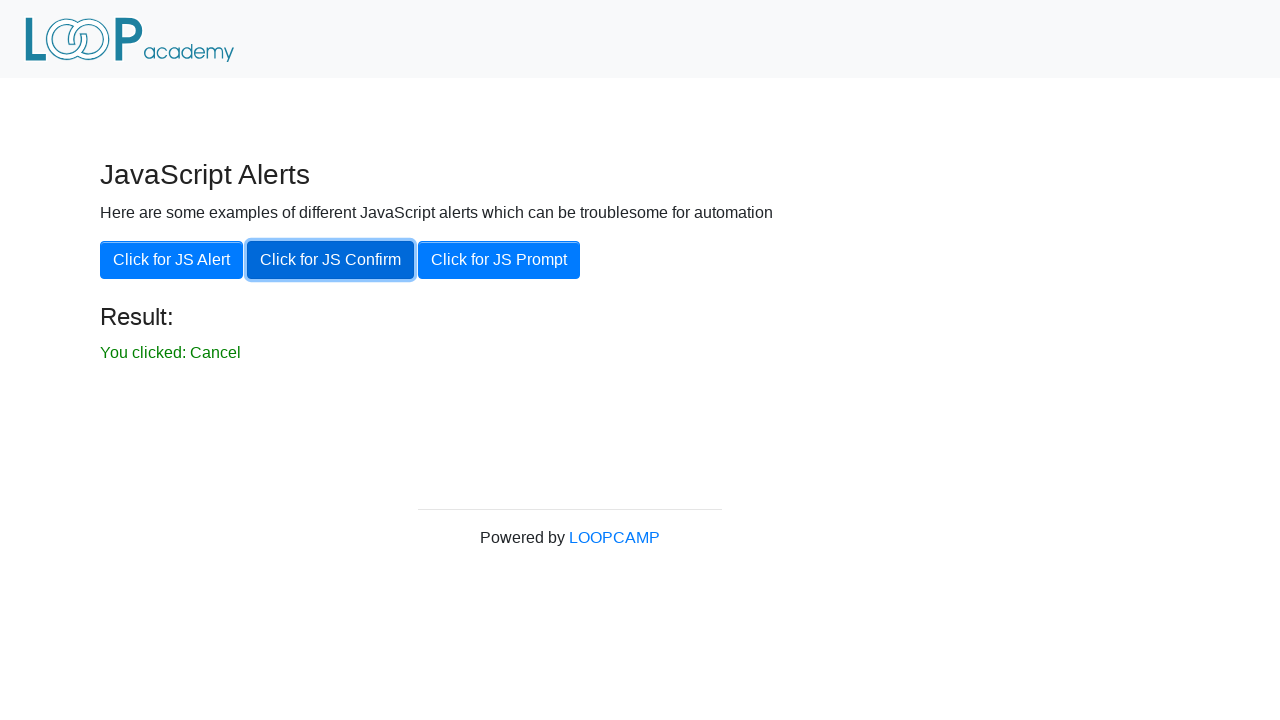

Verified 'You clicked: Cancel' message after dismissing alert
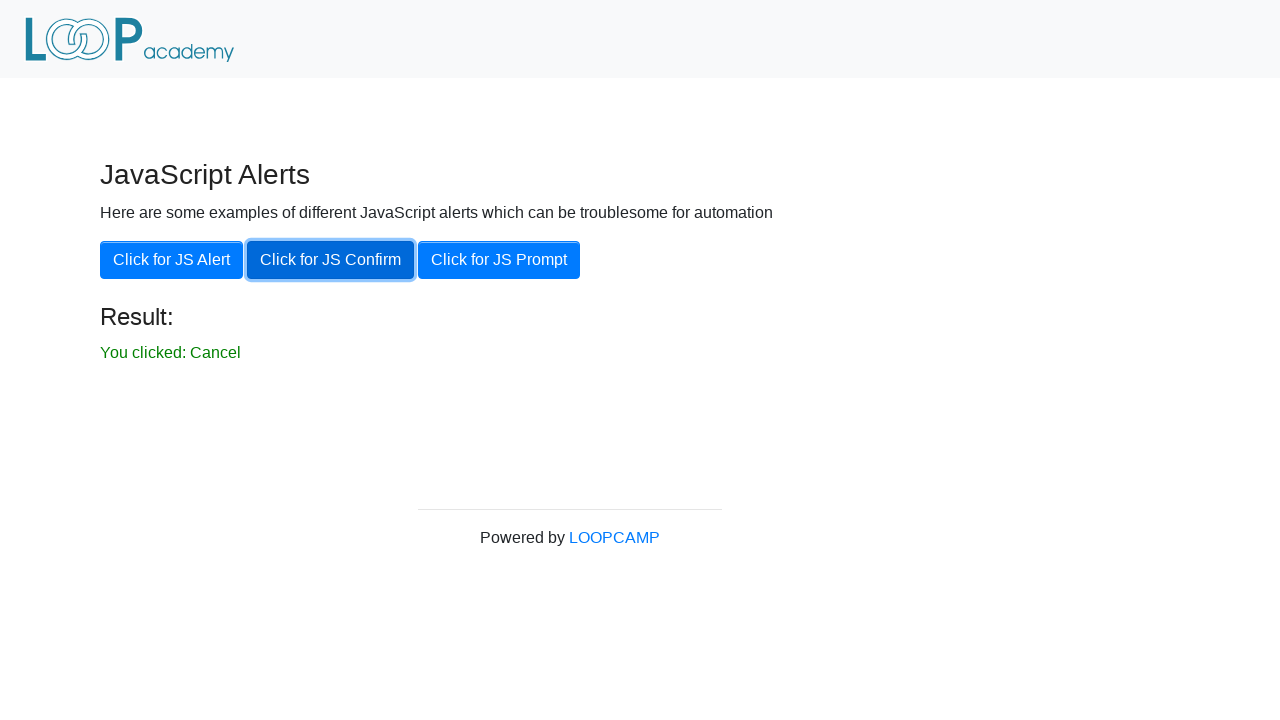

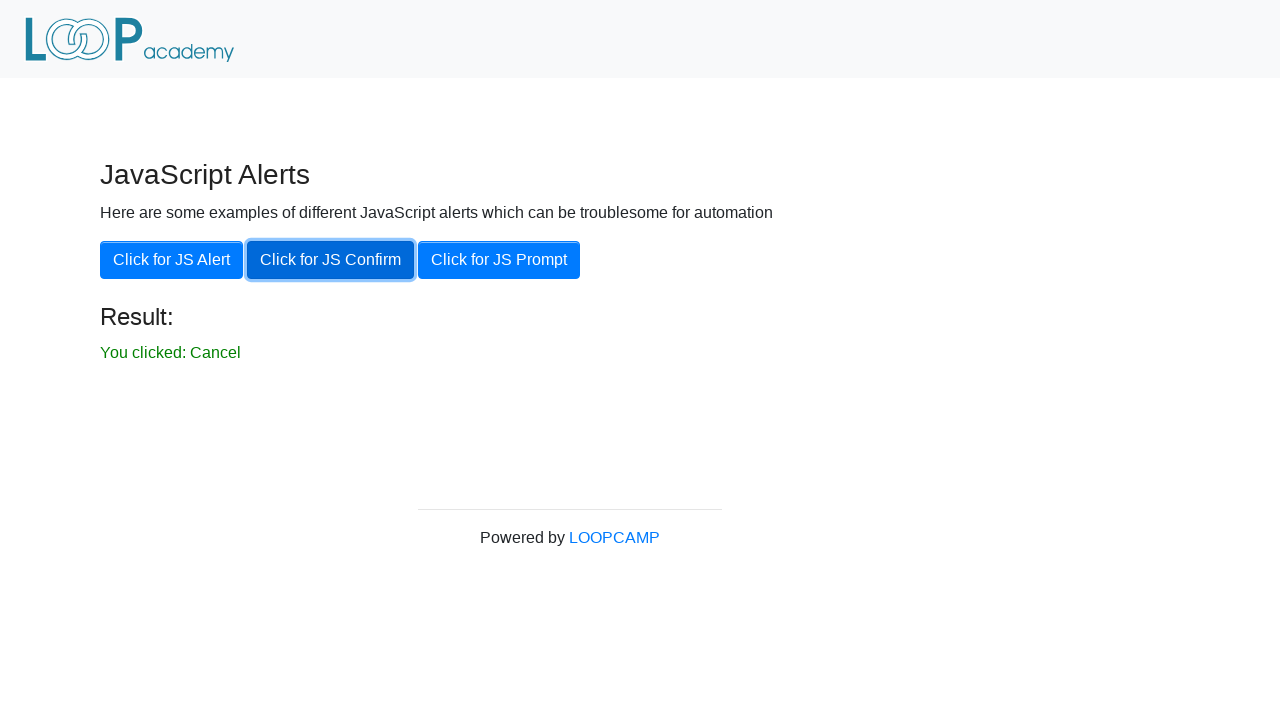